Tests CNPJ generation with punctuation by clicking the generate button and verifying the formatted output

Starting URL: https://www.4devs.com.br/gerador_de_cnpj

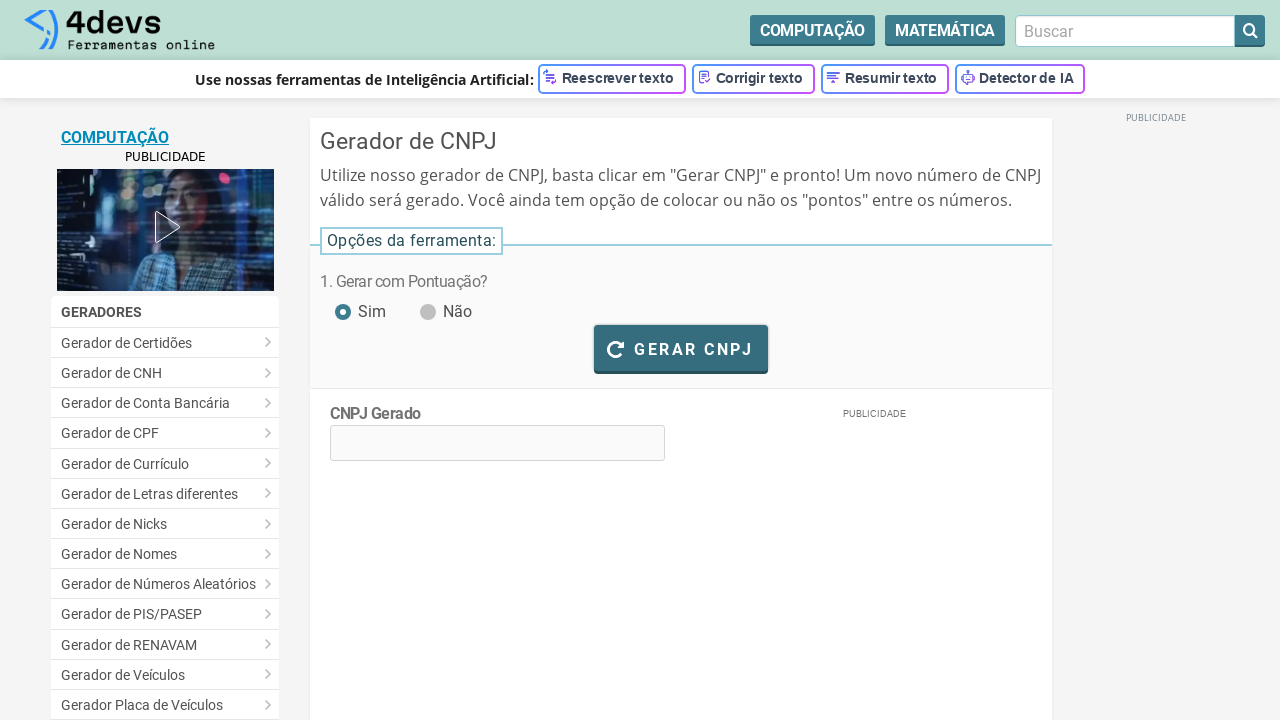

Clicked generate CNPJ button at (681, 348) on #bt_gerar_cnpj
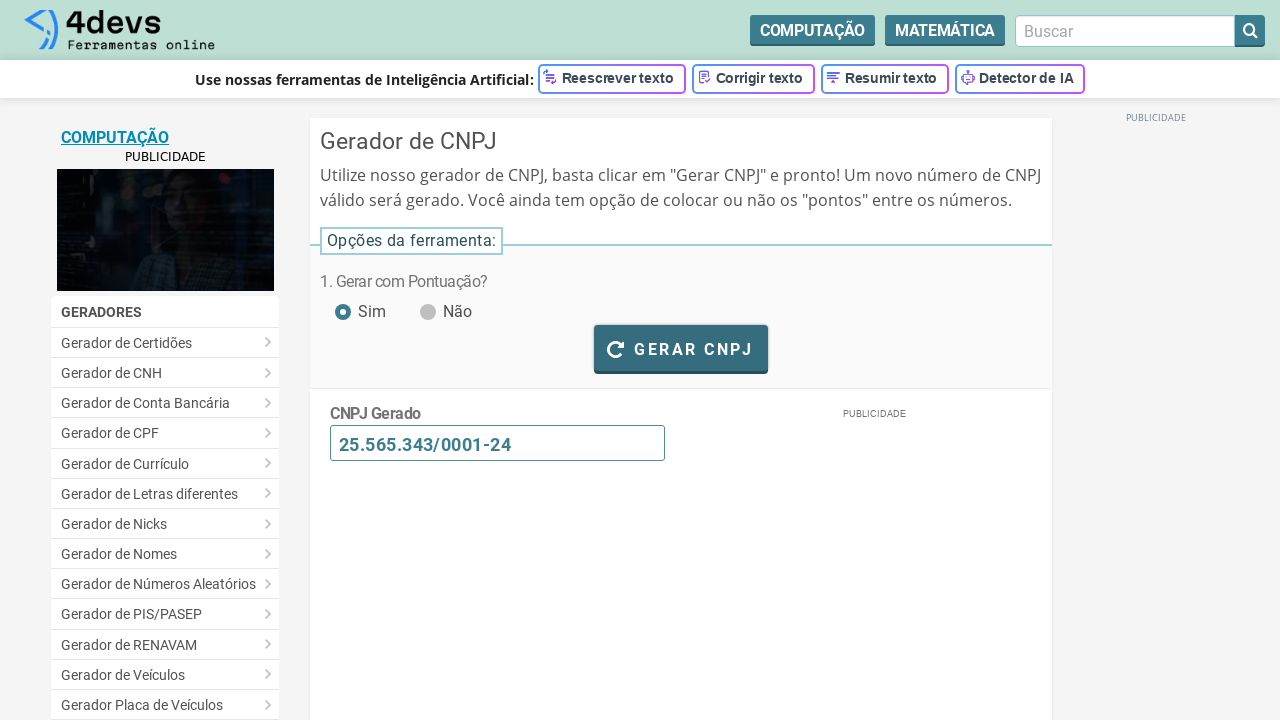

Waited for CNPJ generation to complete (Gerando... text disappeared)
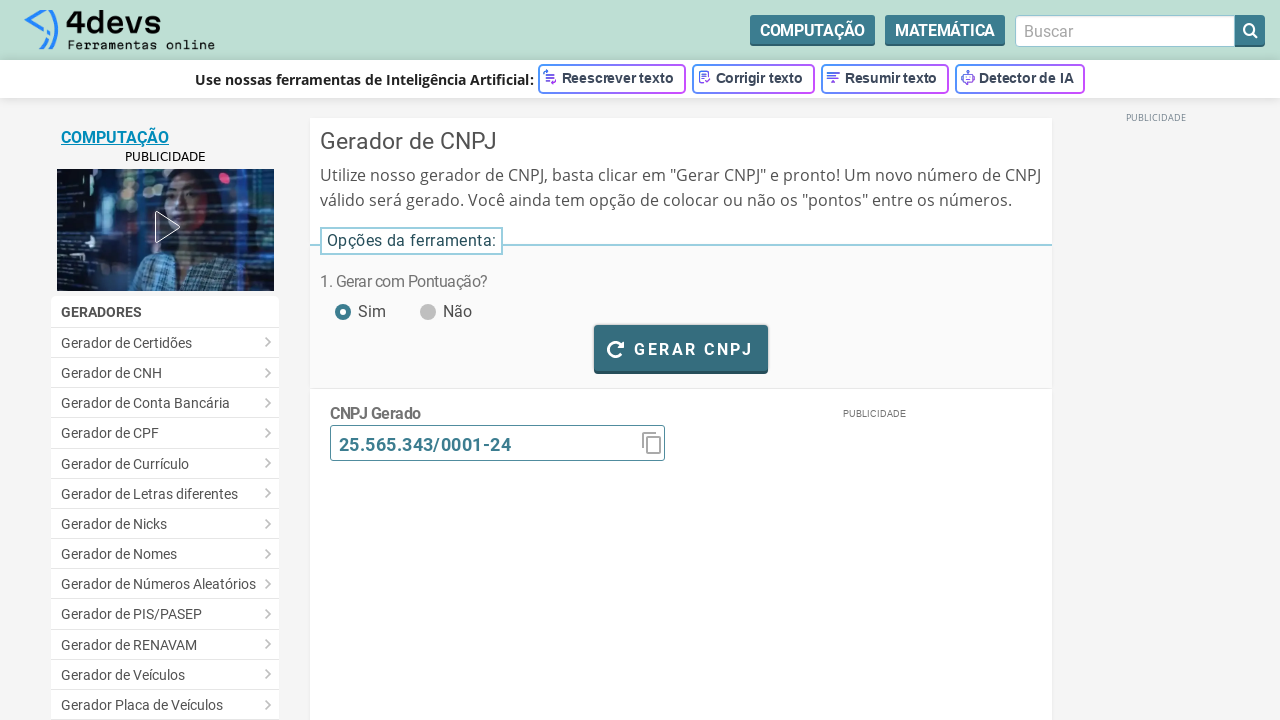

Verified CNPJ element is displayed with formatted output
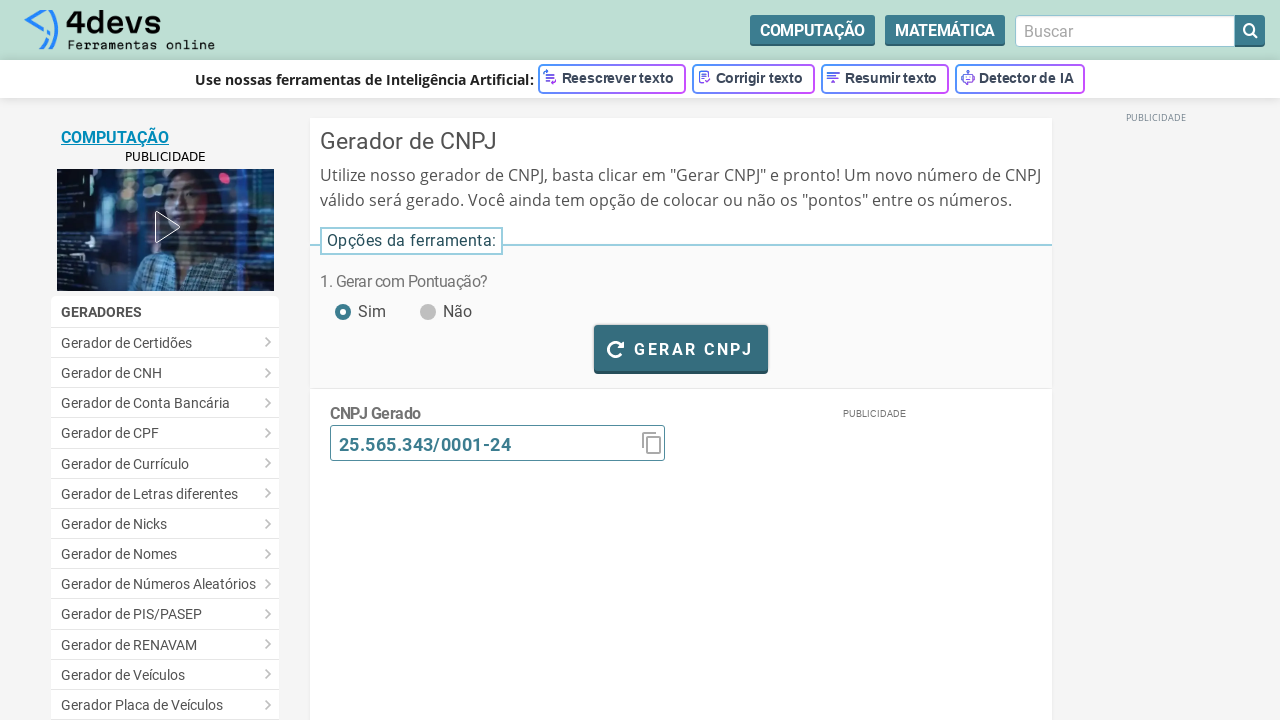

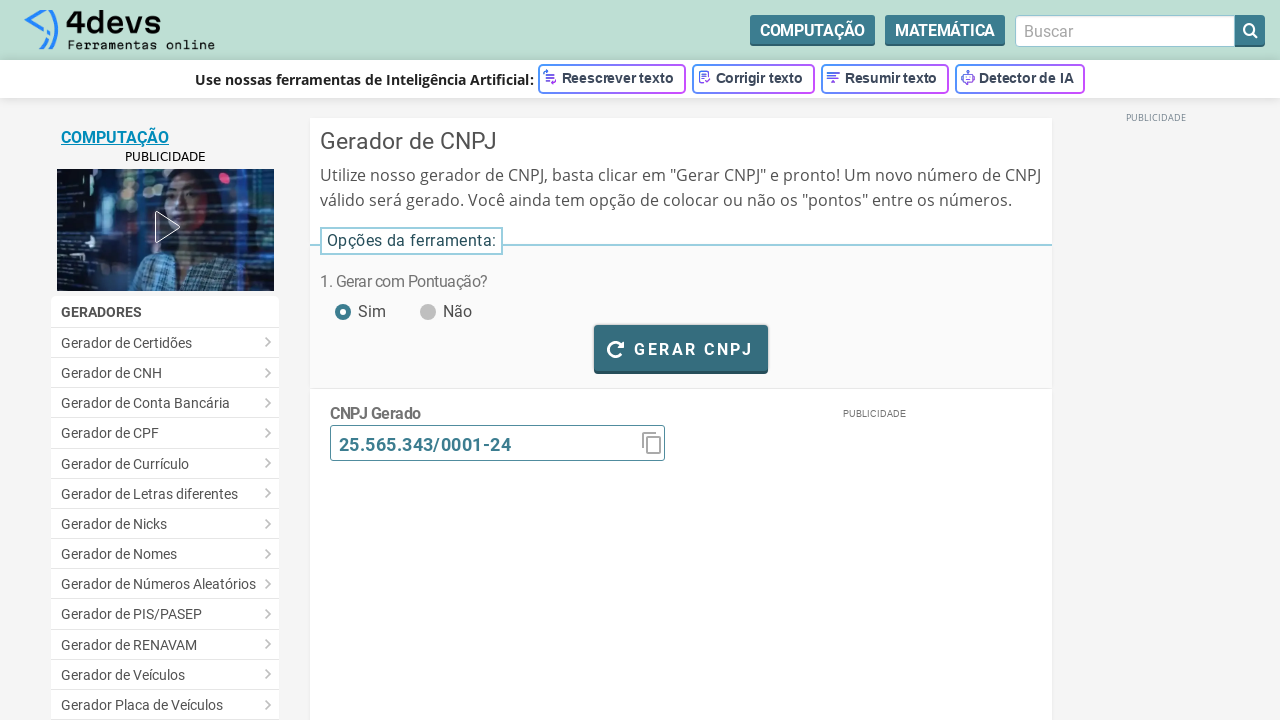